Tests the Quick Start menu functionality by clicking on it and selecting multiple menu items (Without placeholder, With ToolTip, Multiline Text Area), then checks if the Disabled element is enabled or not.

Starting URL: https://demoapps.qspiders.com/

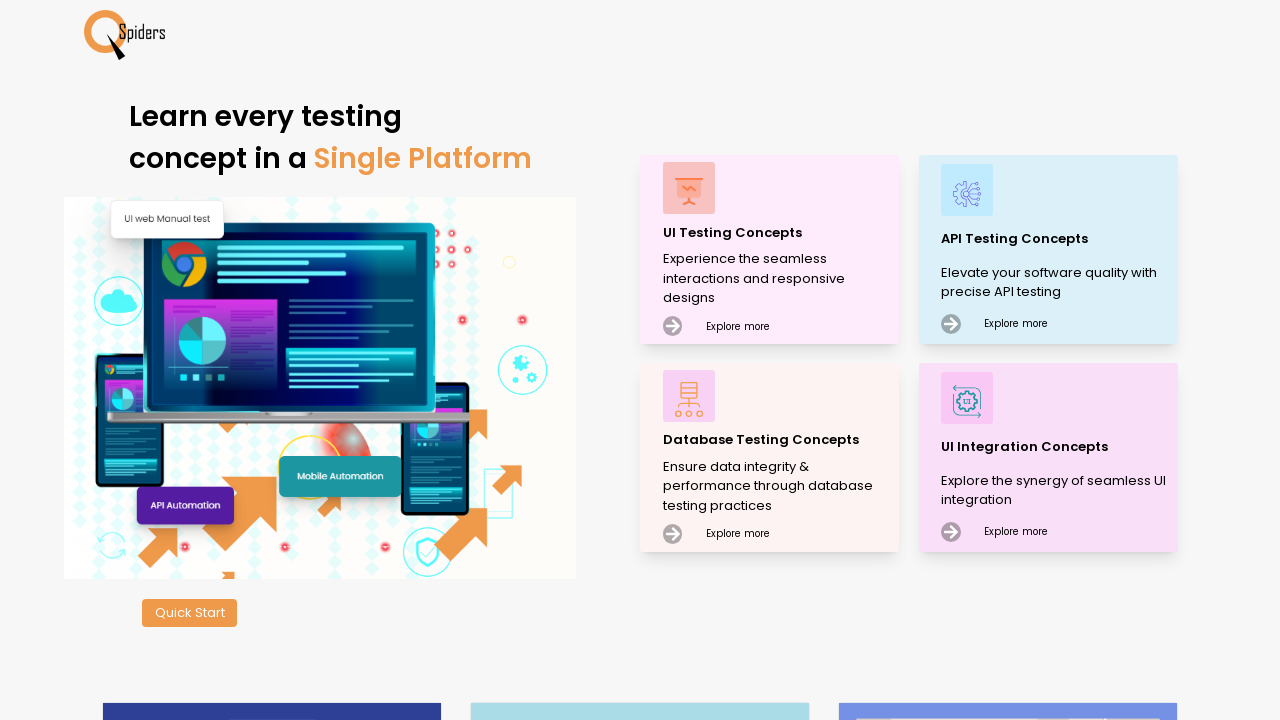

Clicked on Quick Start button at (190, 613) on xpath=//button[text()='Quick Start']
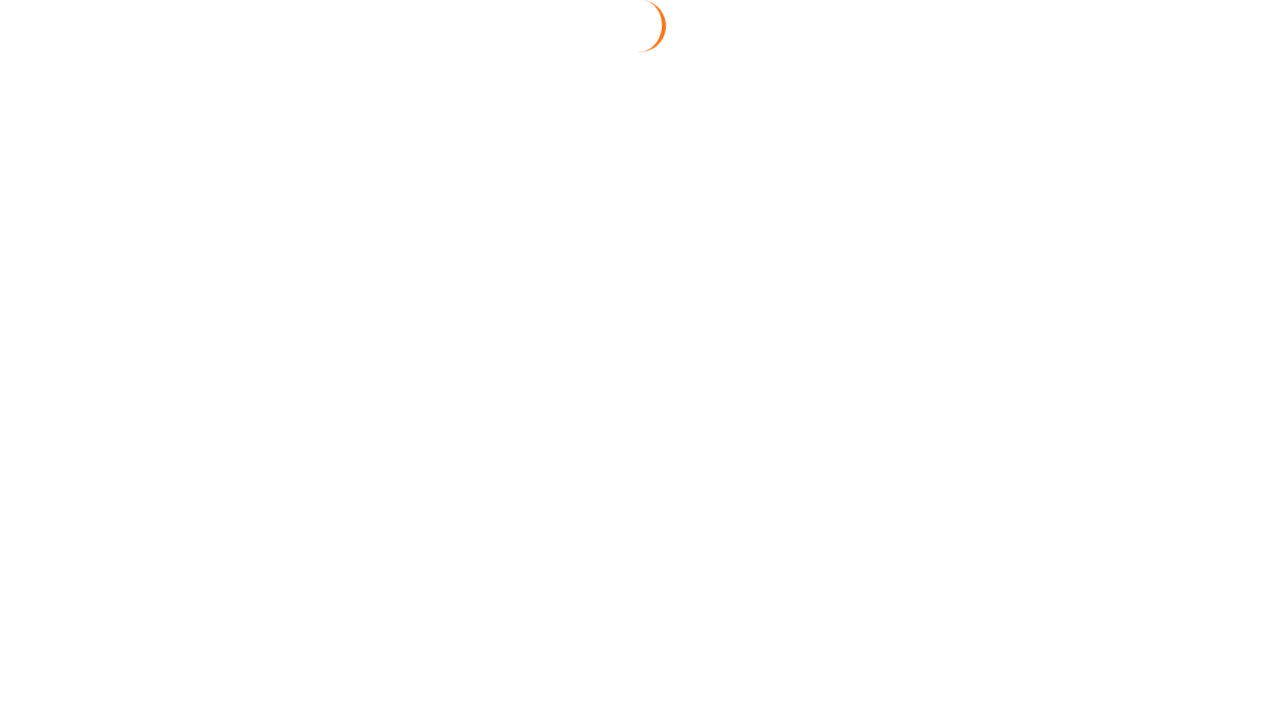

Clicked on 'Without placeholder' menu item at (1171, 164) on xpath=//li[text()='Without placeholder']
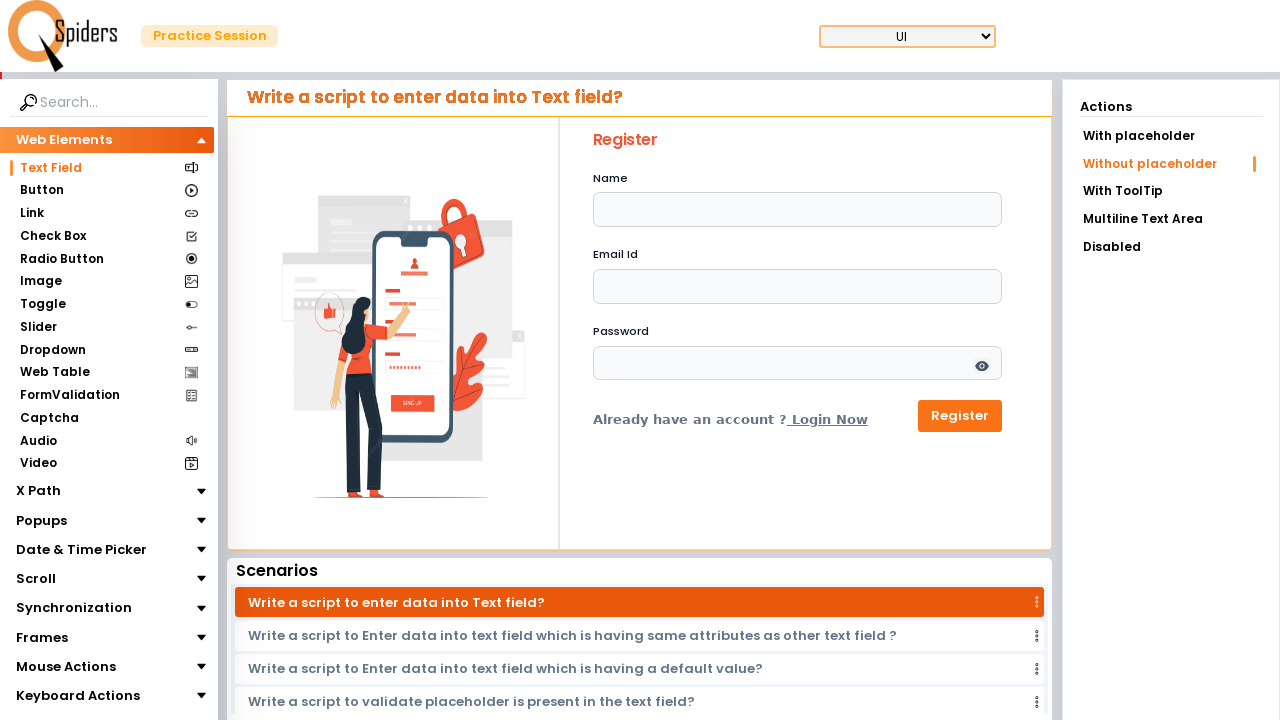

Clicked on 'With ToolTip' menu item at (1171, 191) on xpath=//li[text()='With ToolTip']
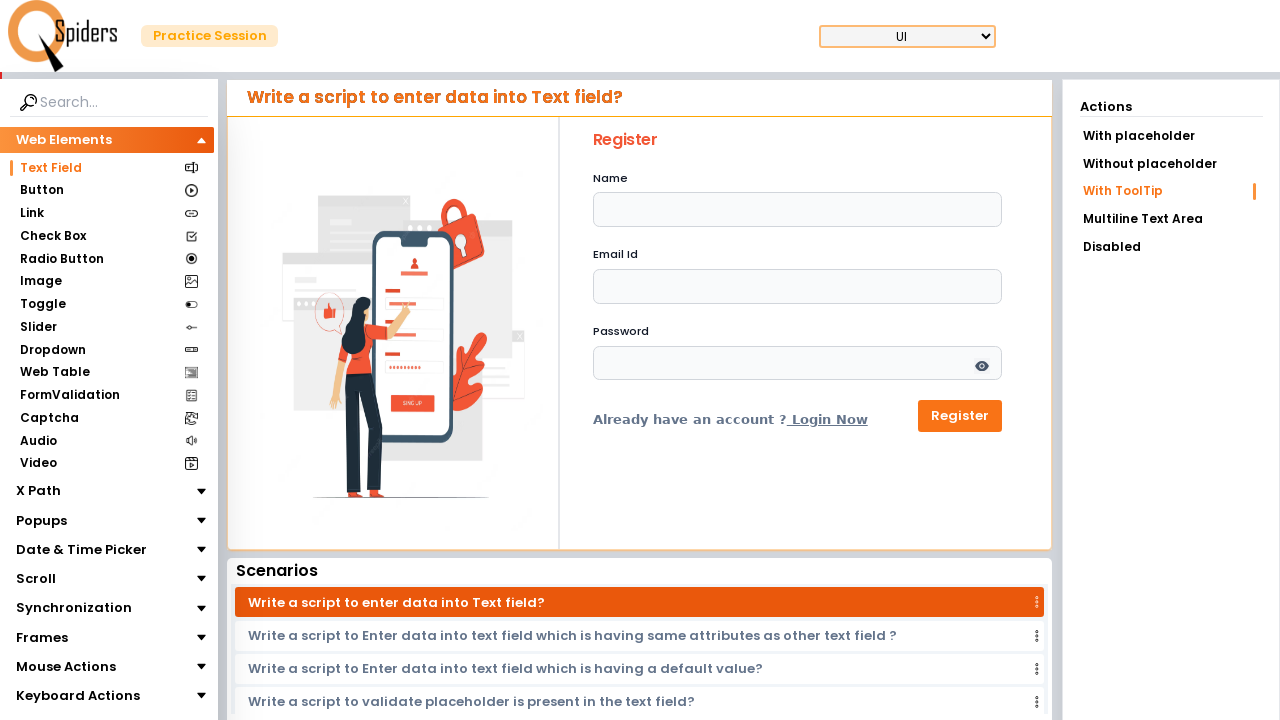

Clicked on 'Multiline Text Area' menu item at (1171, 219) on xpath=//li[text()='Multiline Text Area']
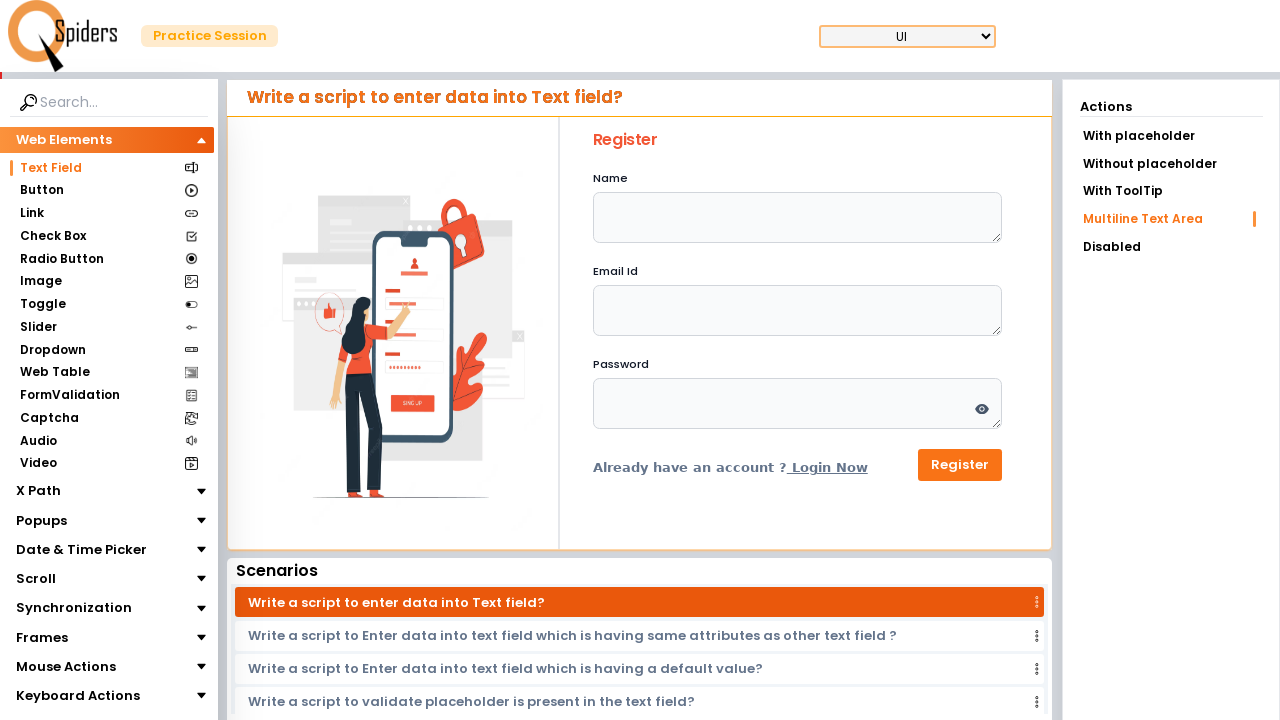

Located the Disabled element
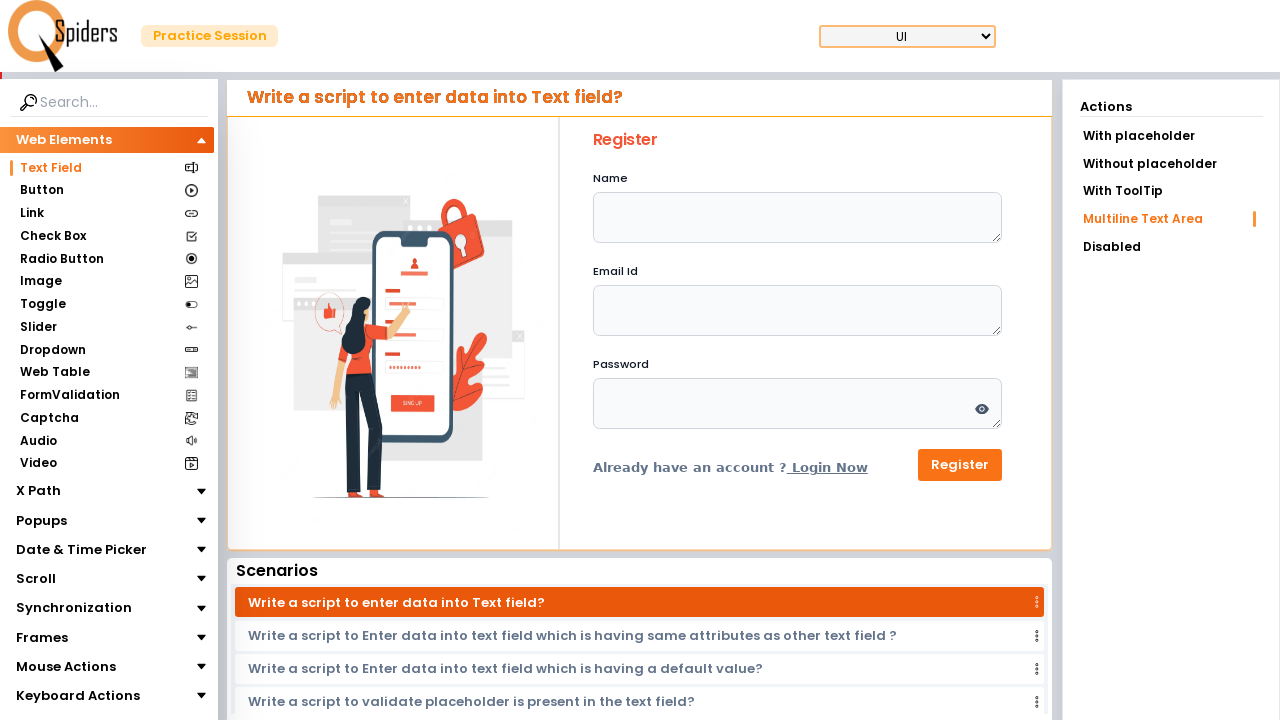

Waited for Disabled element to be visible
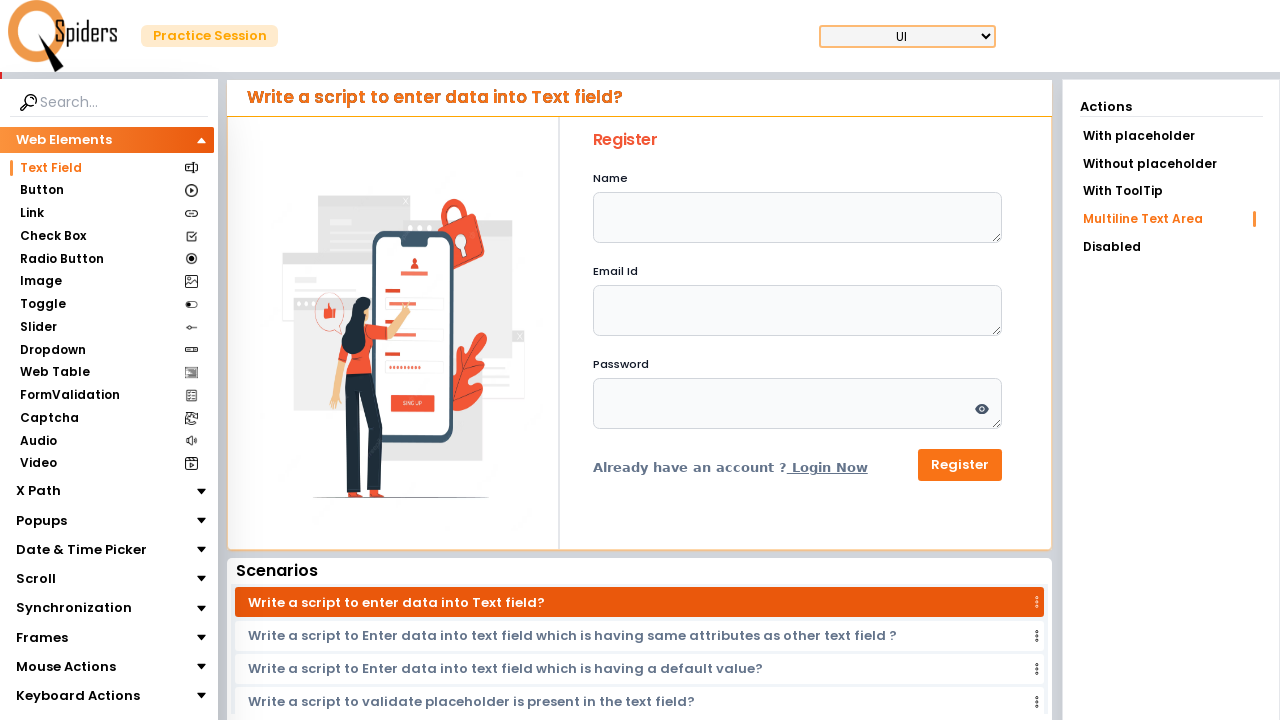

Checked if Disabled element is enabled: True
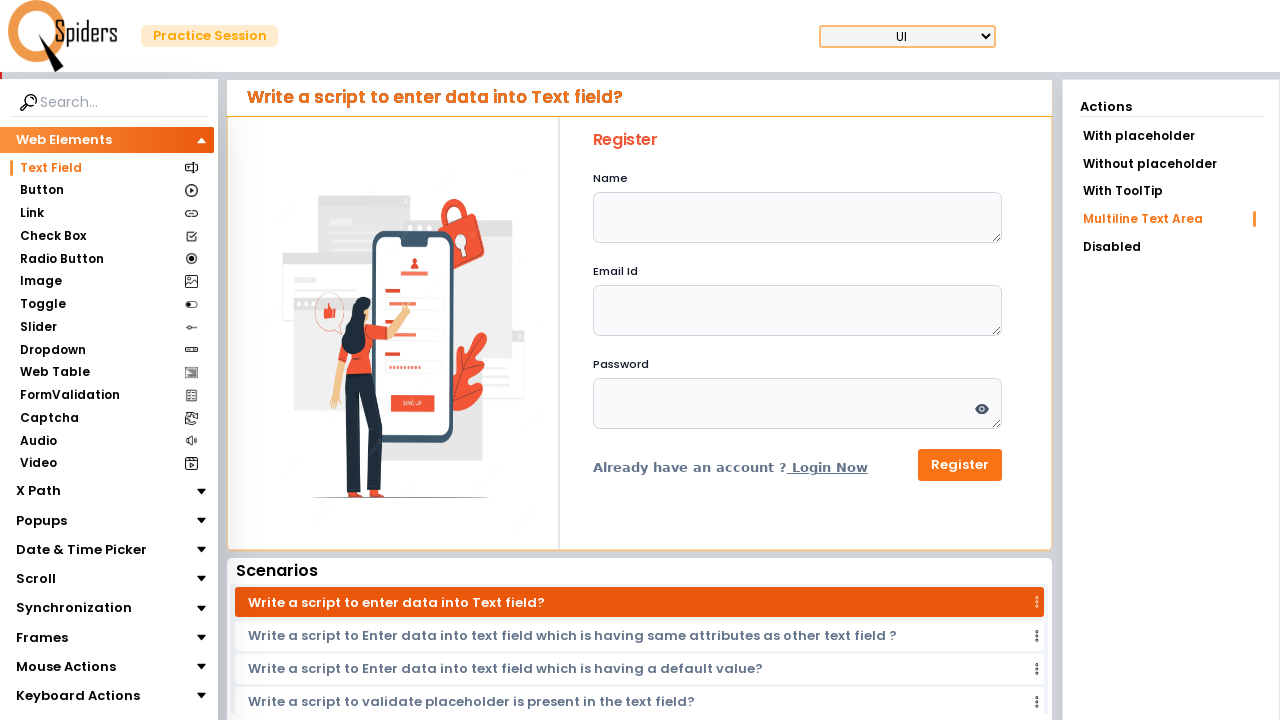

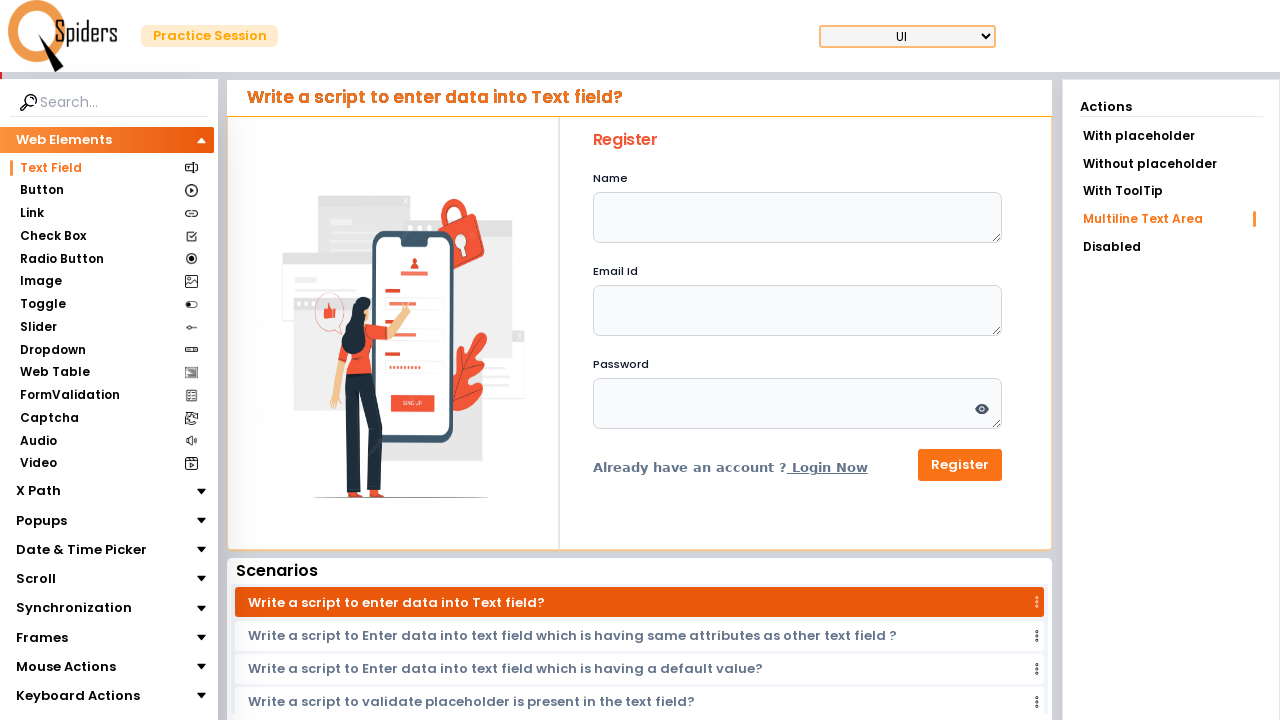